Verifies that the Calvin Klein website header logo is displayed and checks the page title

Starting URL: https://www.calvinklein.ae/en/

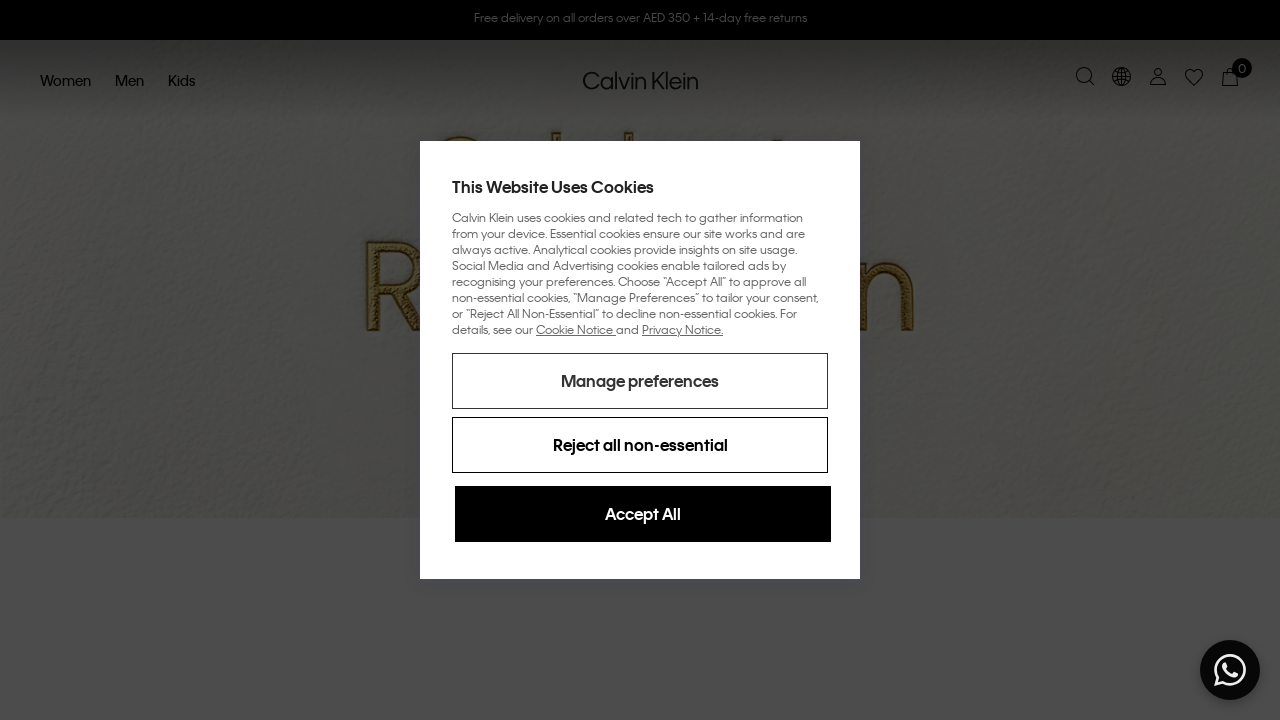

Waited for header logo to be present in DOM
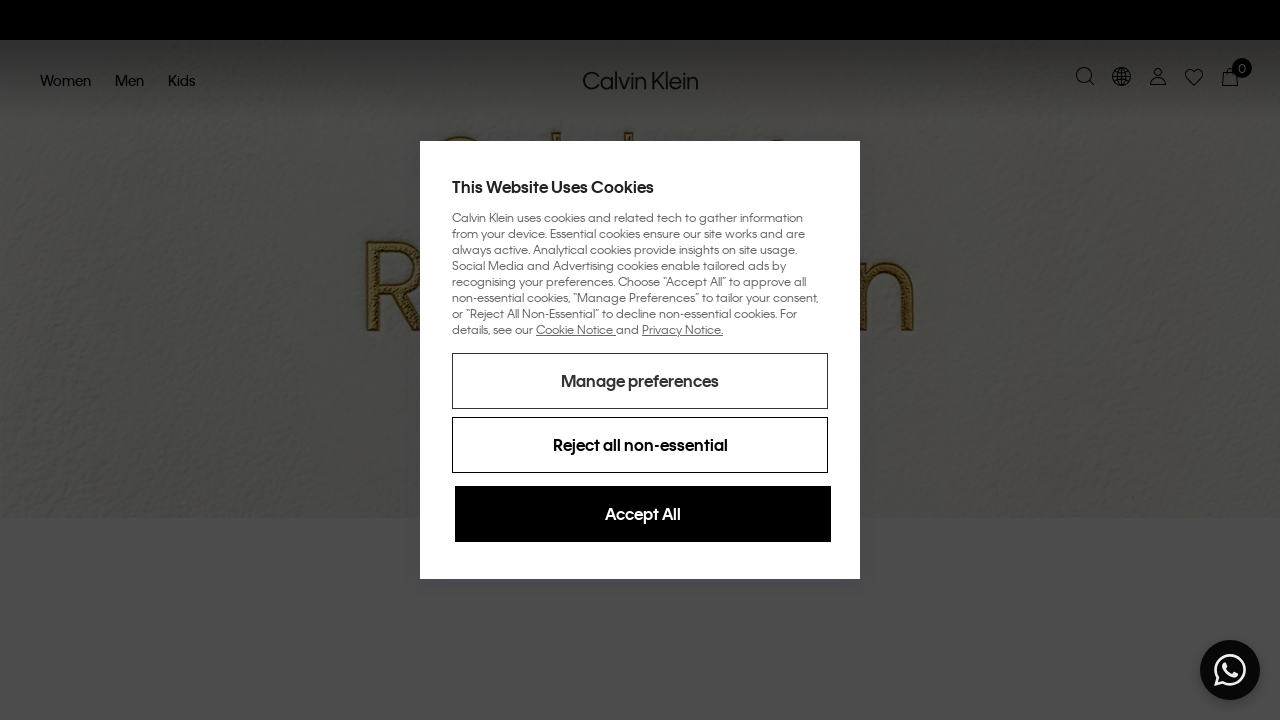

Verified header logo is visible
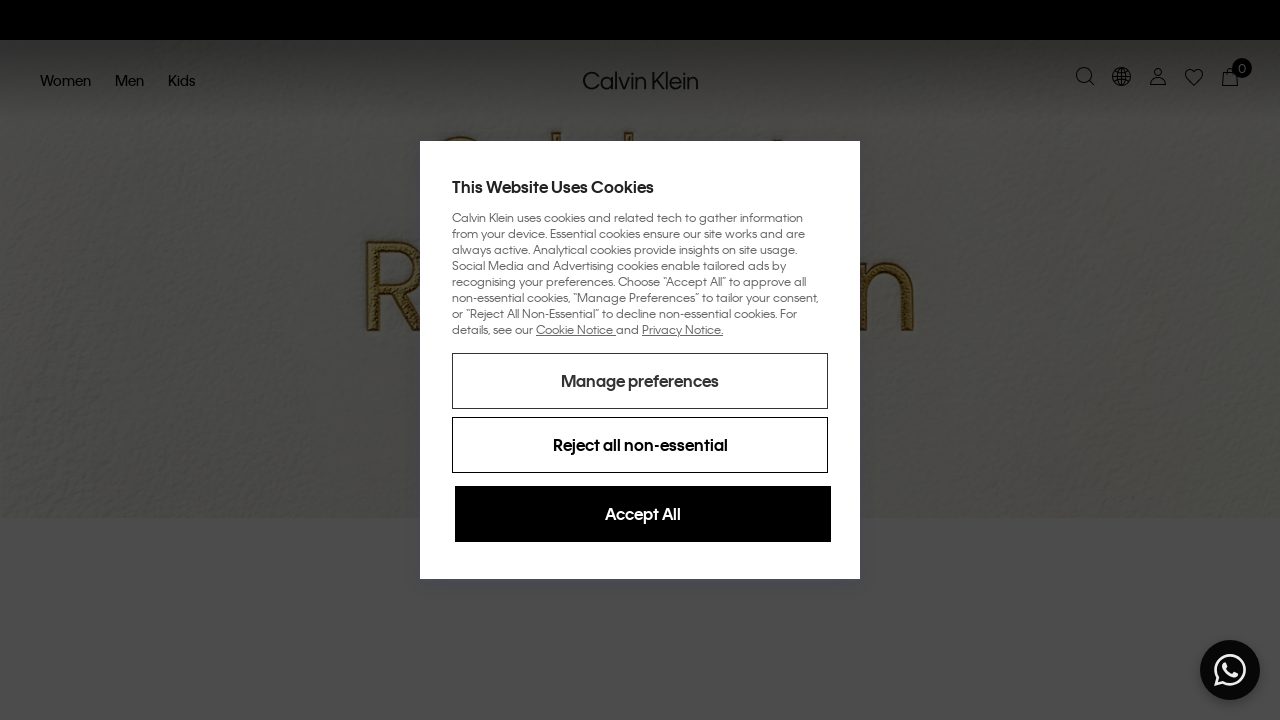

Verified page title contains 'Calvin Klein': Calvin Klein® Now Available Online in UAE
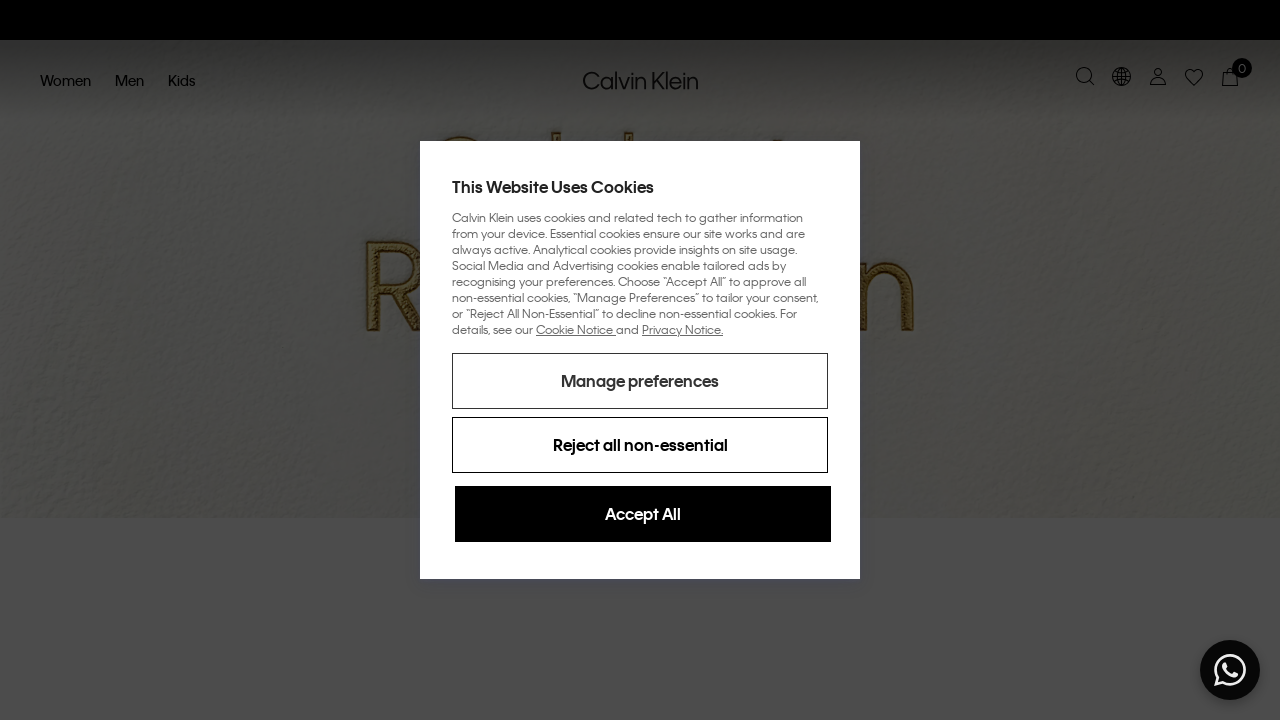

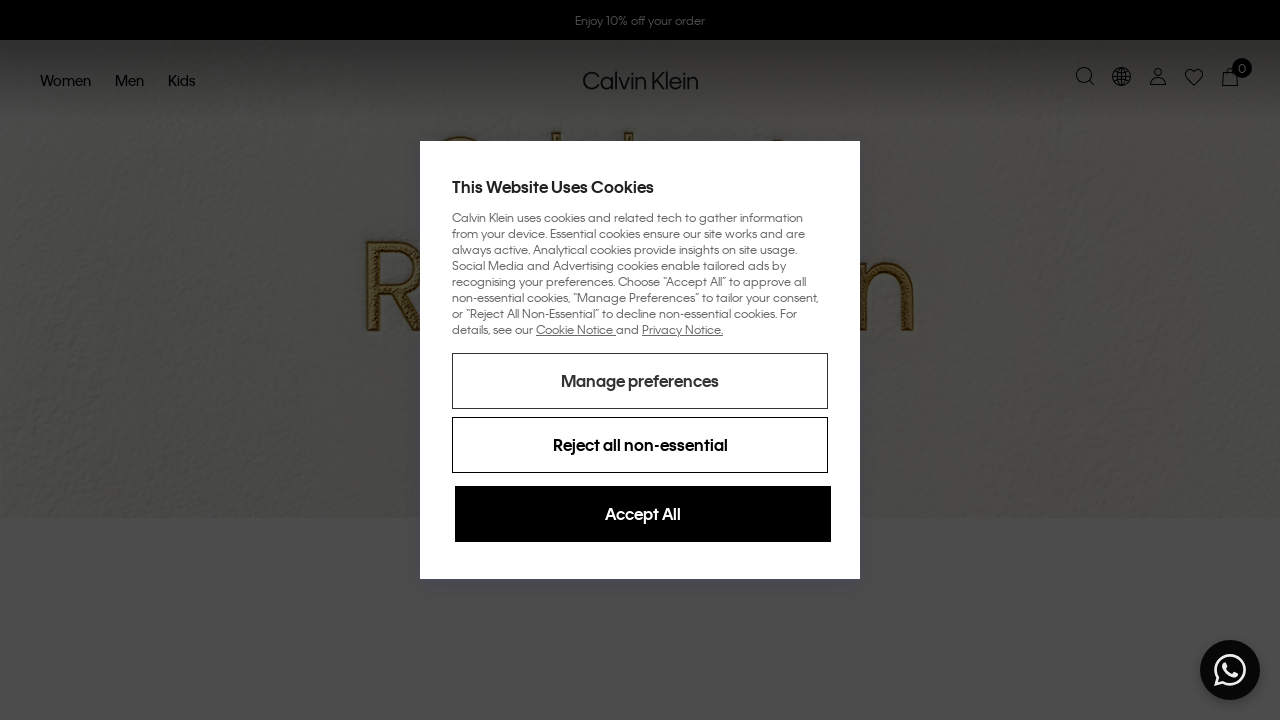